Tests marking individual todo items as complete by checking their checkboxes

Starting URL: https://demo.playwright.dev/todomvc

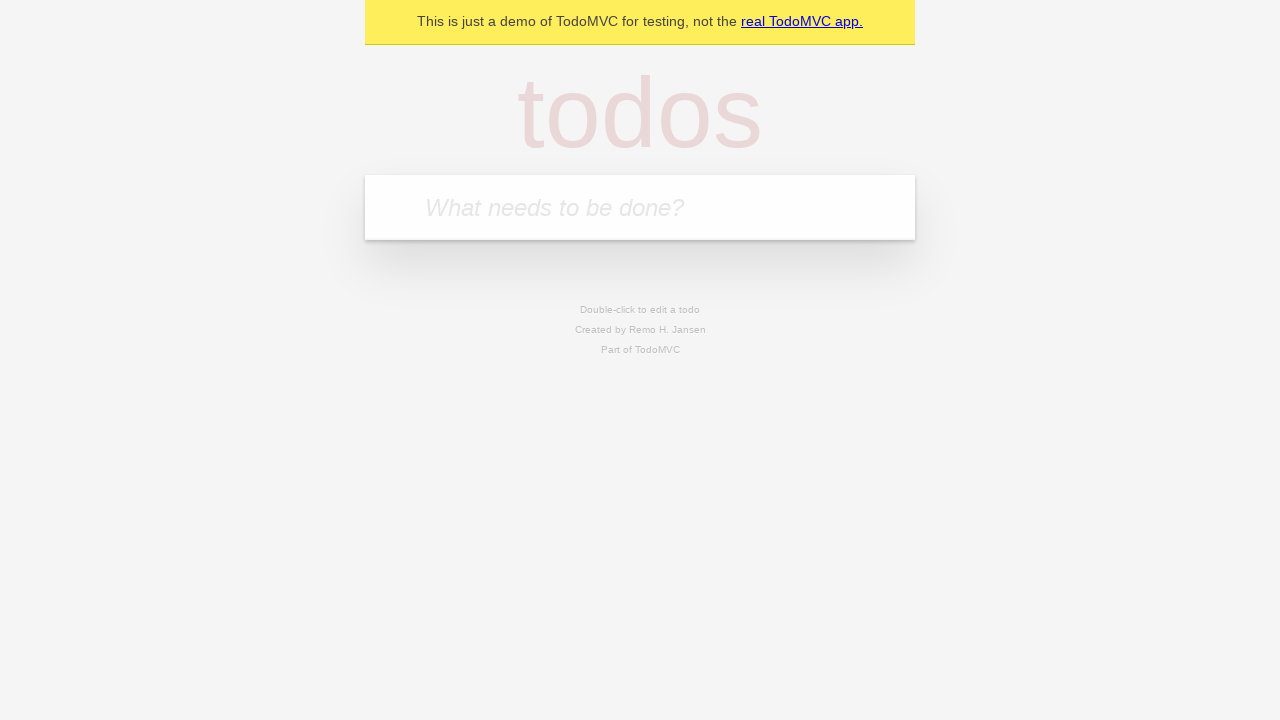

Filled todo input field with 'buy some cheese' on internal:attr=[placeholder="What needs to be done?"i]
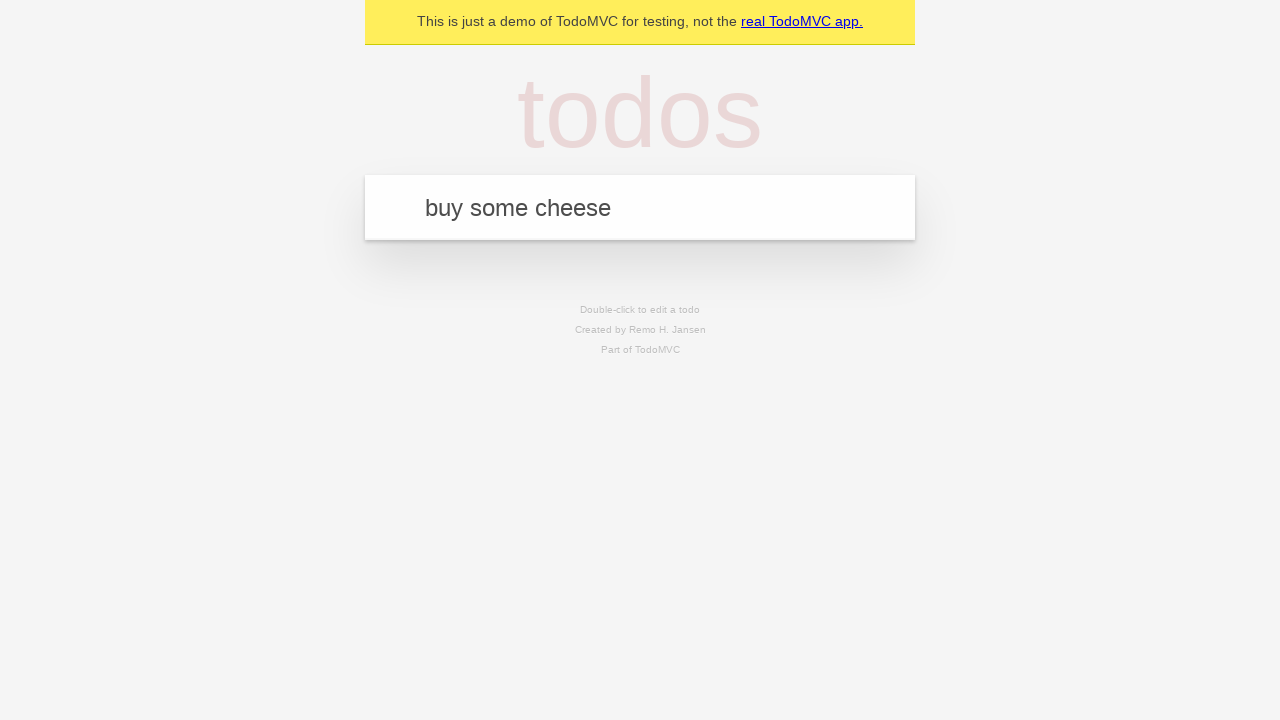

Pressed Enter to create first todo item on internal:attr=[placeholder="What needs to be done?"i]
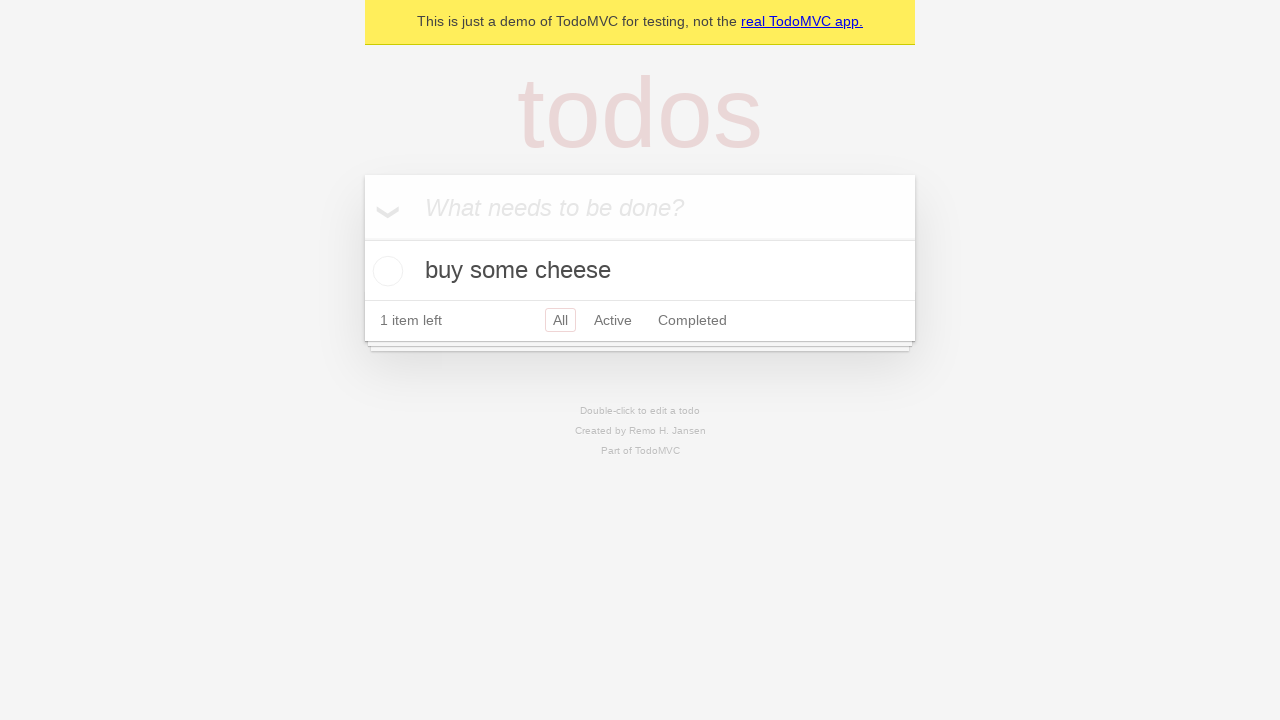

Filled todo input field with 'feed the cat' on internal:attr=[placeholder="What needs to be done?"i]
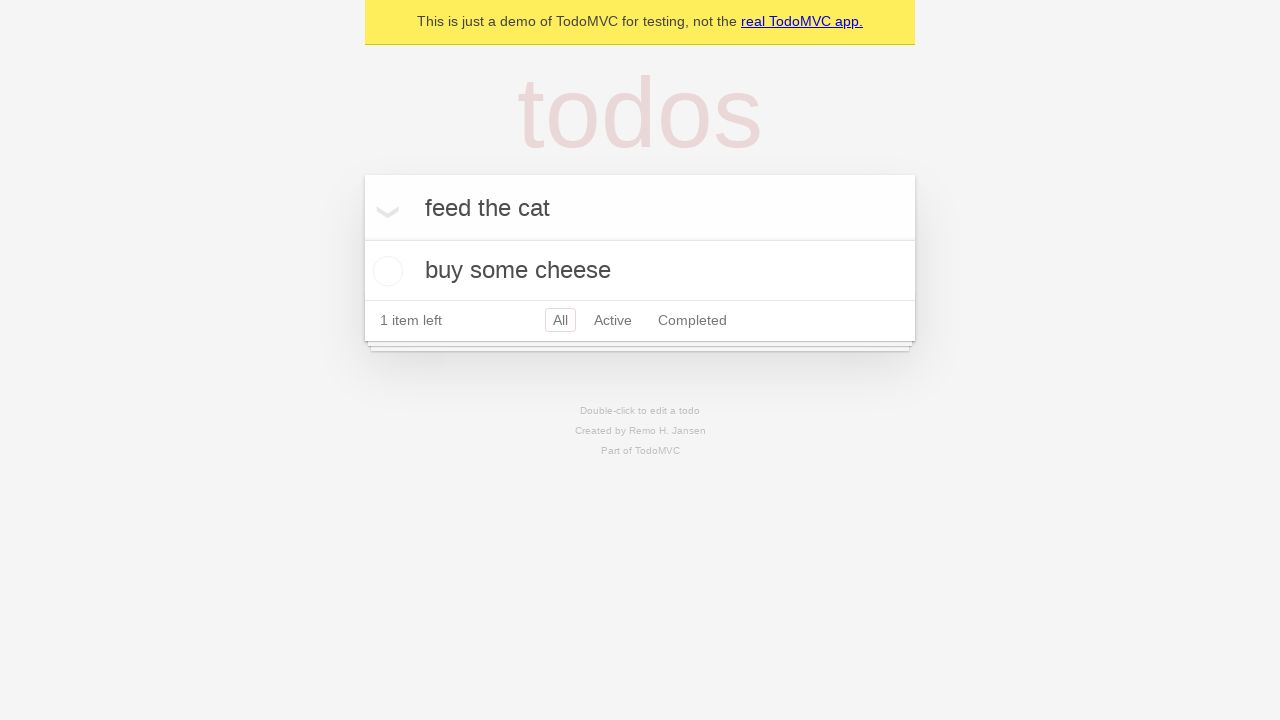

Pressed Enter to create second todo item on internal:attr=[placeholder="What needs to be done?"i]
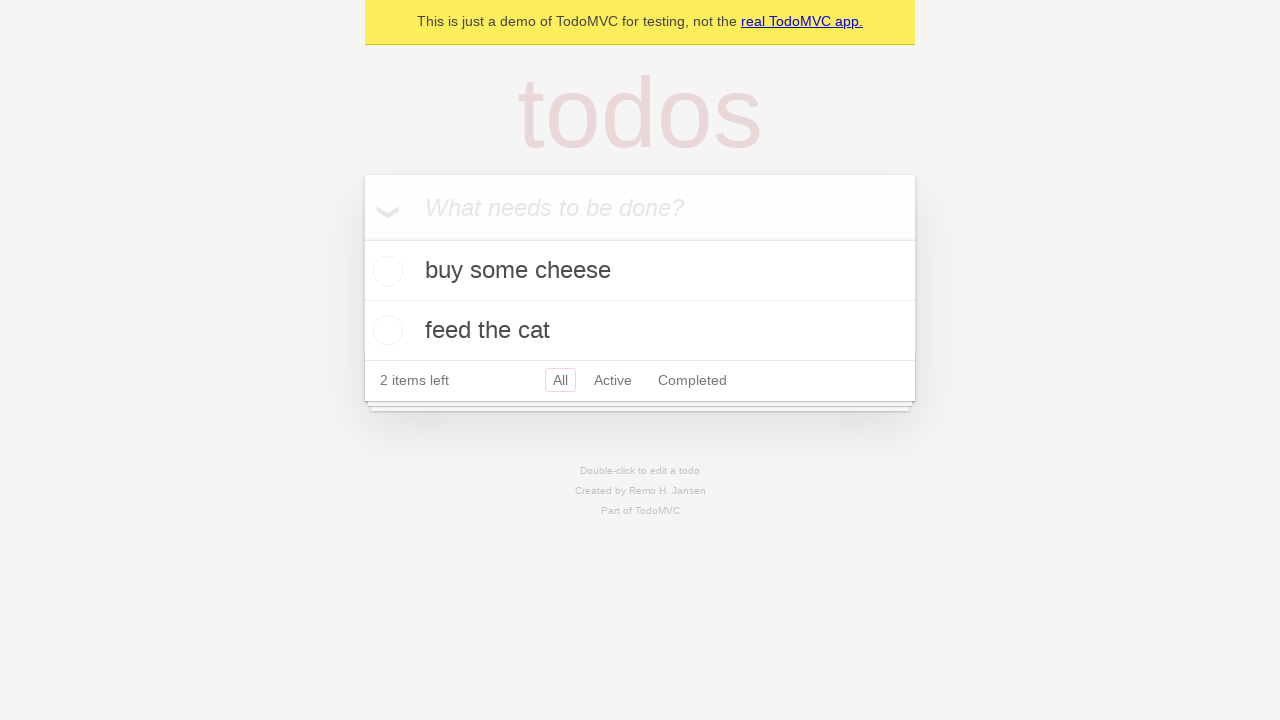

Checked checkbox for first todo item 'buy some cheese' at (385, 271) on internal:testid=[data-testid="todo-item"s] >> nth=0 >> internal:role=checkbox
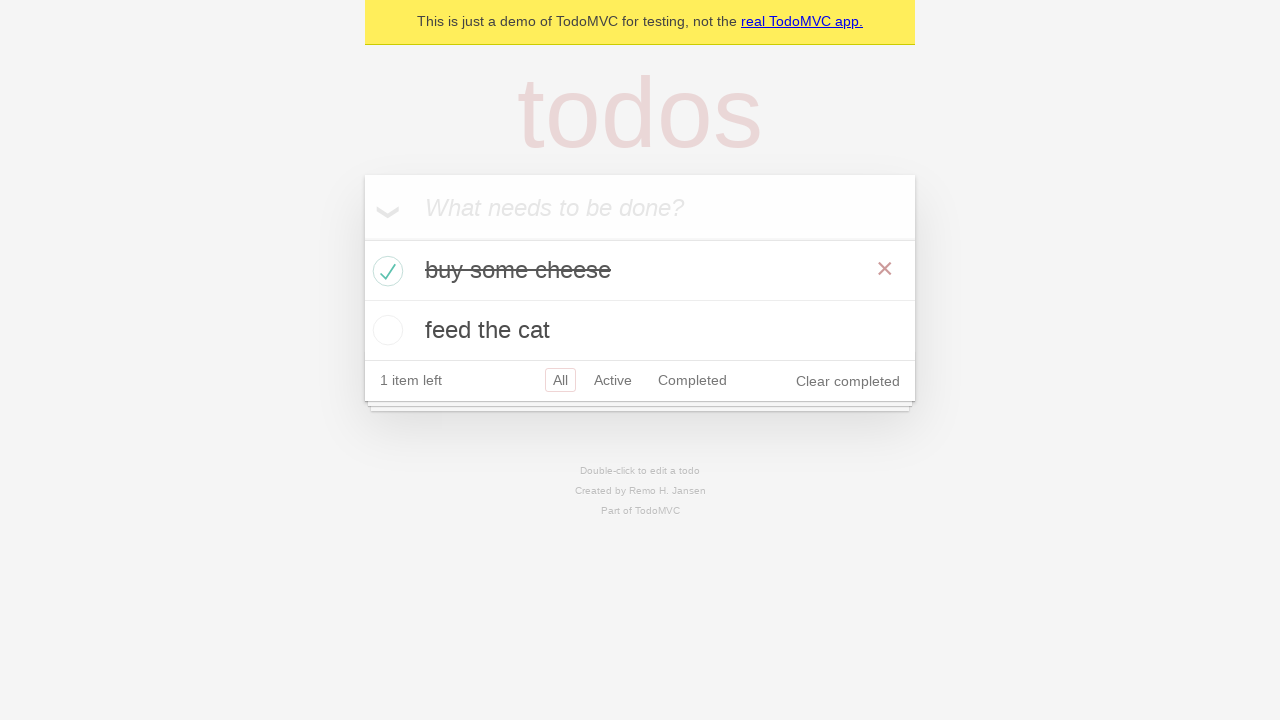

Checked checkbox for second todo item 'feed the cat' at (385, 330) on internal:testid=[data-testid="todo-item"s] >> nth=1 >> internal:role=checkbox
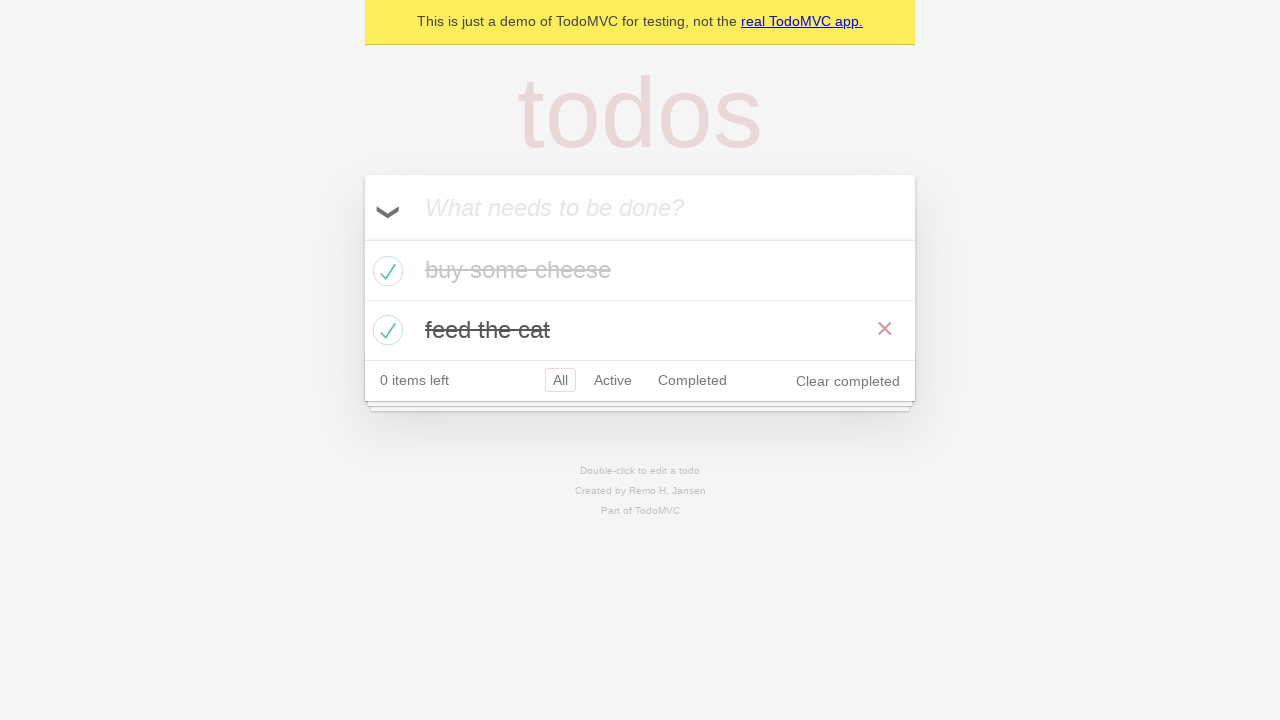

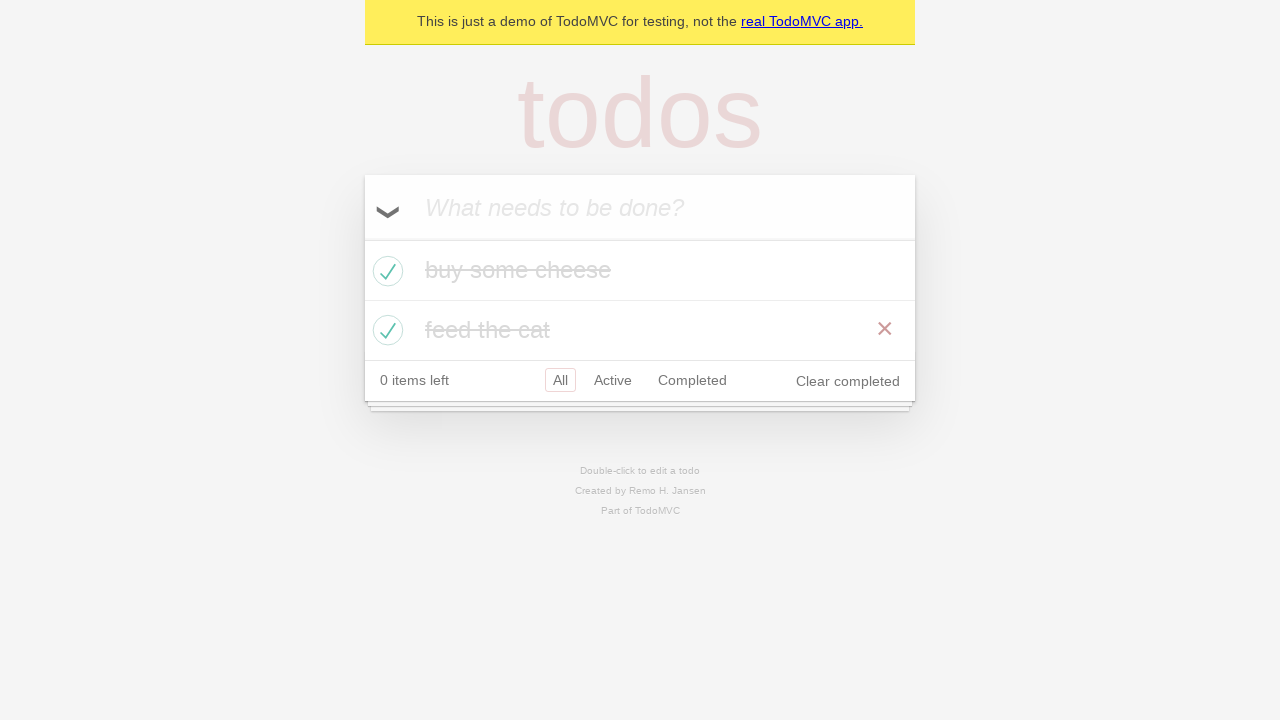